Tests language switching from English to Spanish by hovering over the language icon and clicking the Spanish link, then verifying the page content changes to Spanish.

Starting URL: https://okfn.org/en/

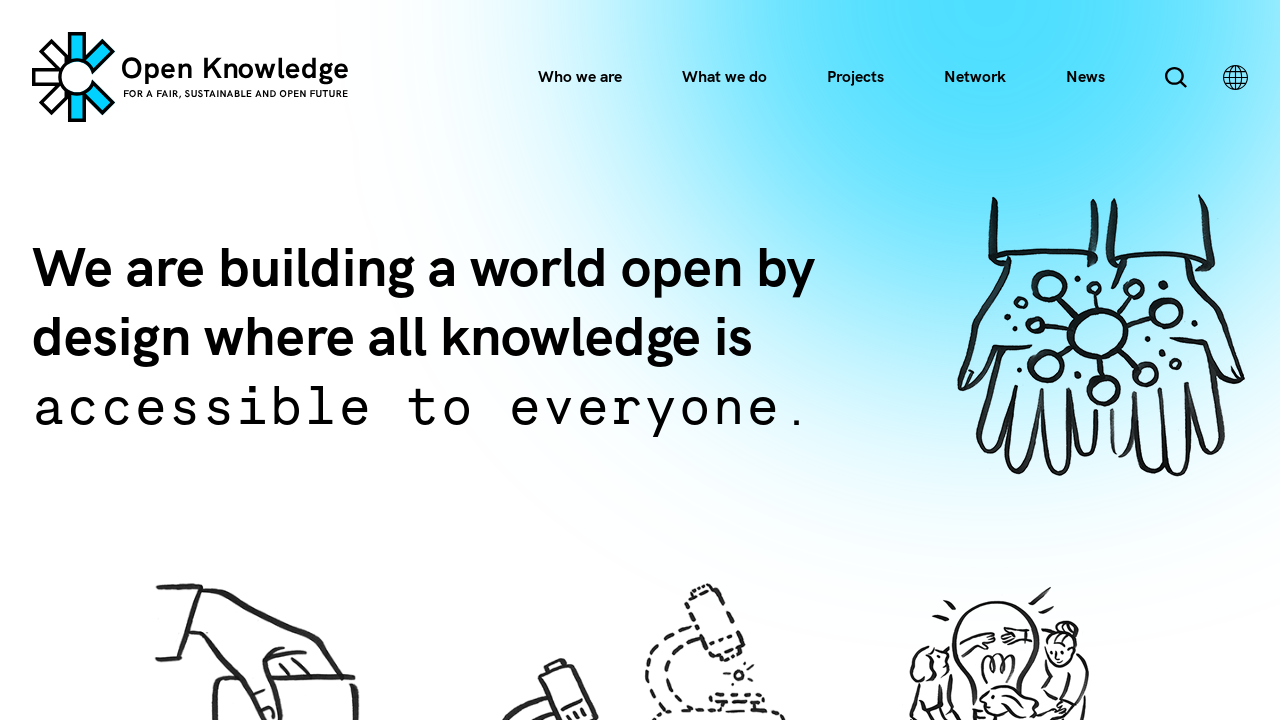

English heading 'We are building a world open by design' loaded
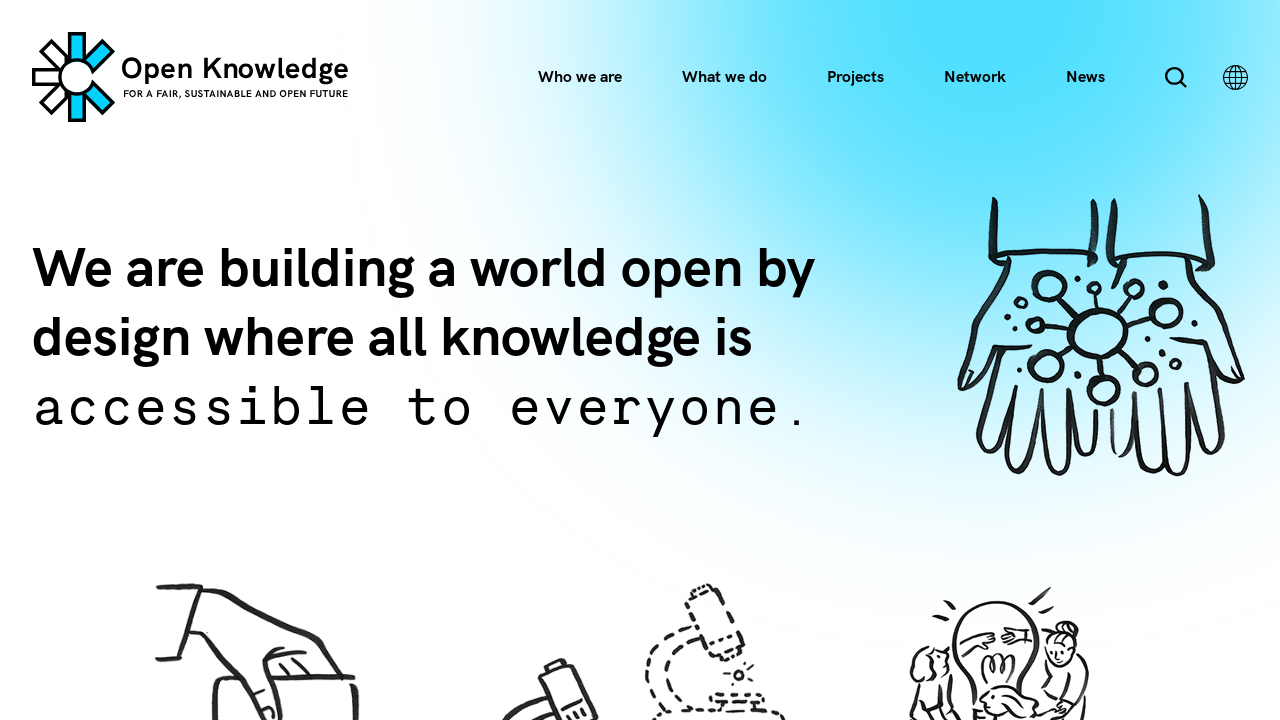

Hovered over language icon to reveal language options at (1235, 77) on img[alt="Language"]
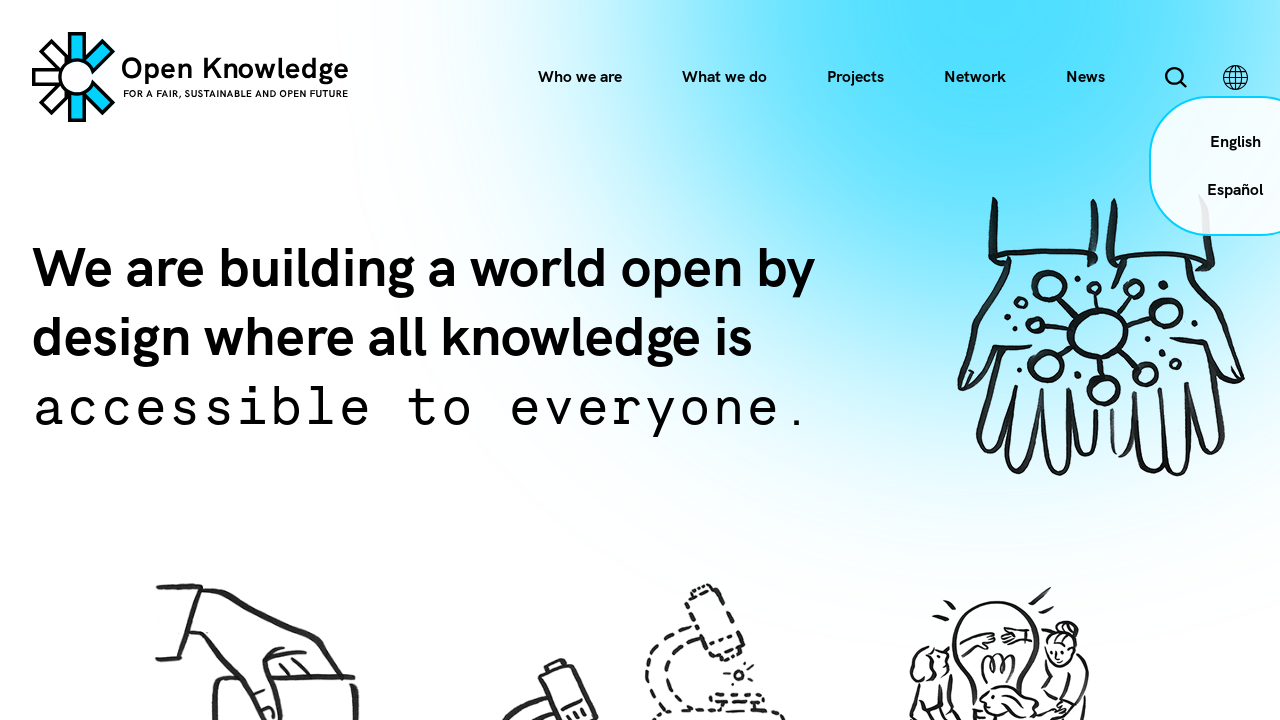

Clicked Spanish language link at (1235, 190) on a[href="/es/"]
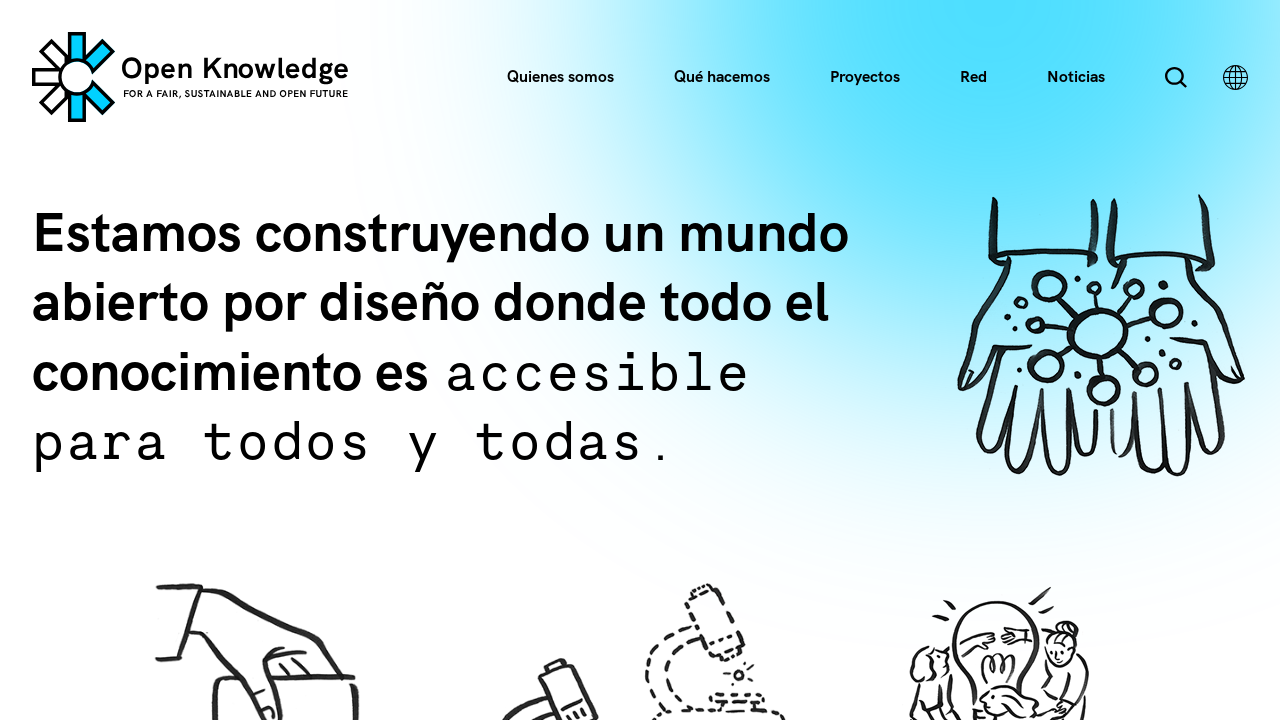

Spanish heading 'Estamos construyendo un mundo abierto por diseño' loaded, confirming language switch to Spanish
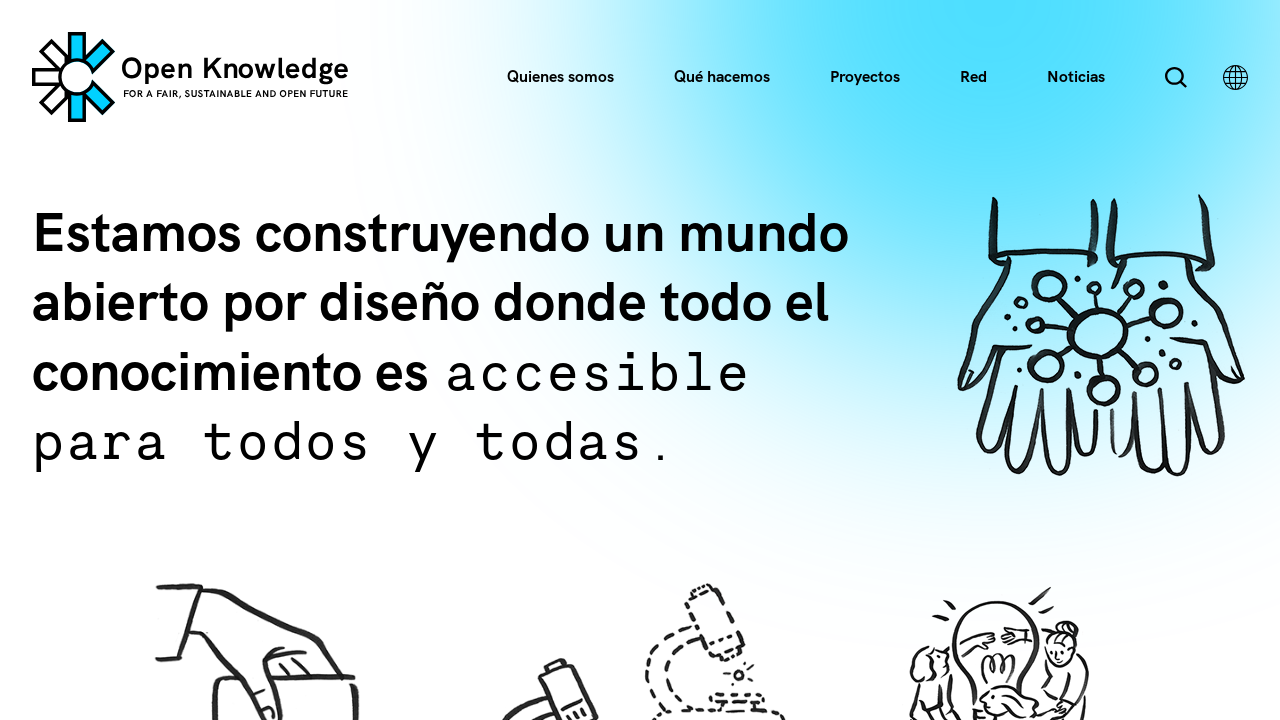

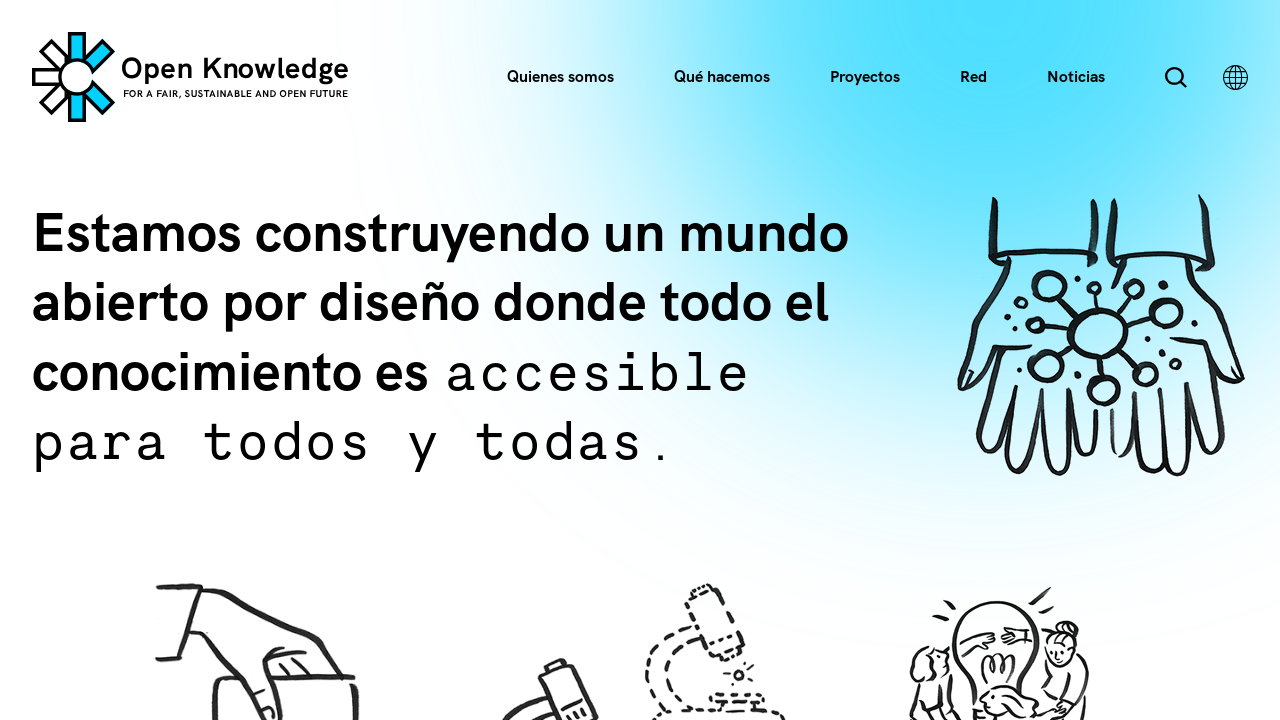